Tests adding ten elements and then removing all of them

Starting URL: http://the-internet.herokuapp.com/add_remove_elements/

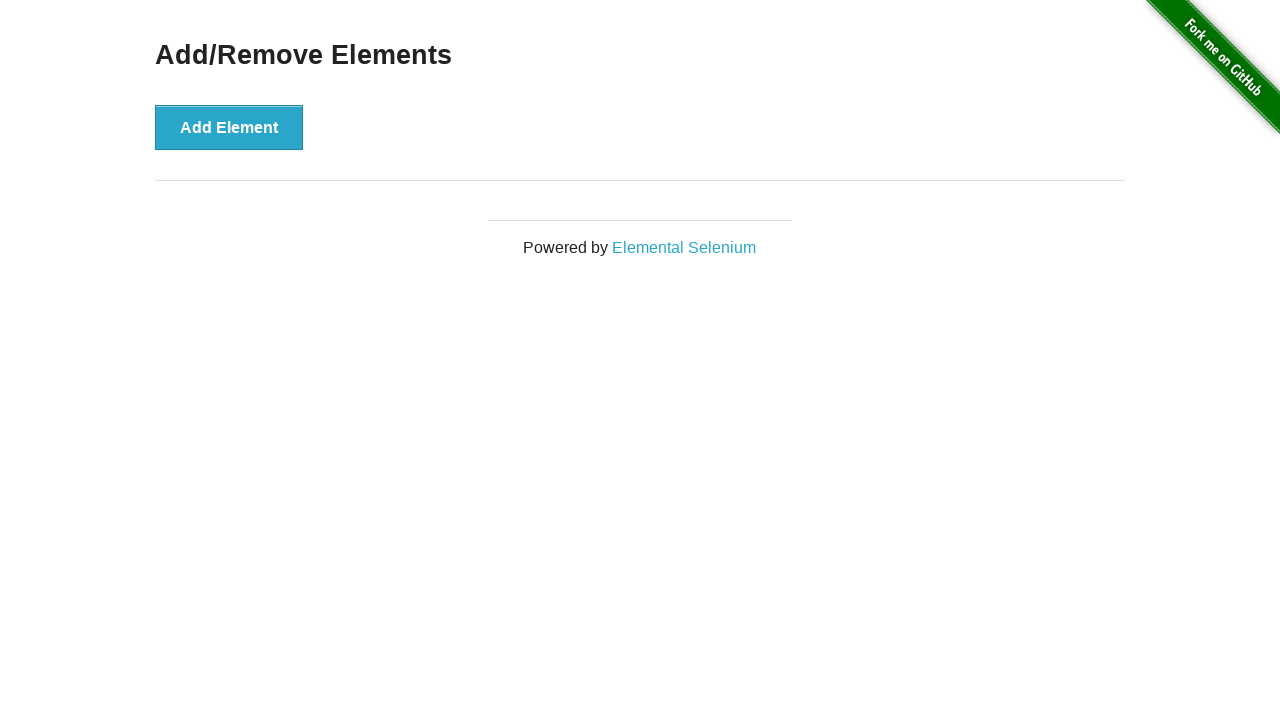

Clicked Add Element button (iteration 1/10) at (229, 127) on button
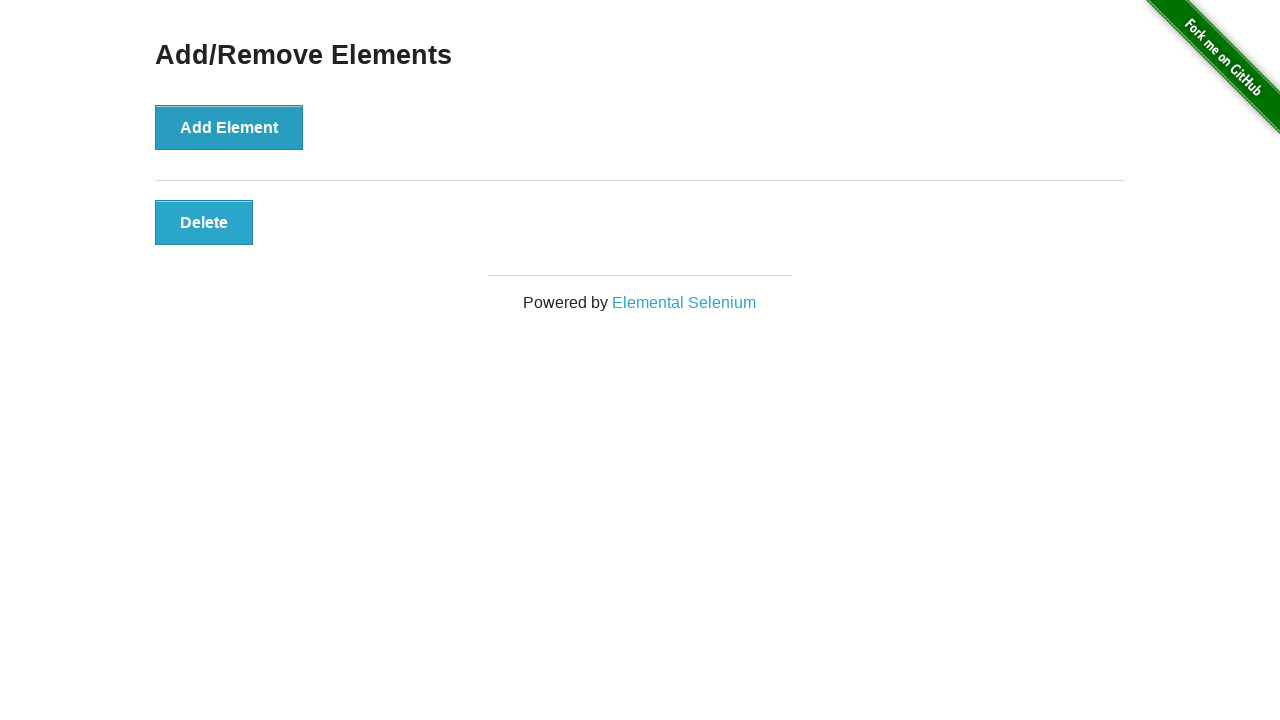

Clicked Add Element button (iteration 2/10) at (229, 127) on button
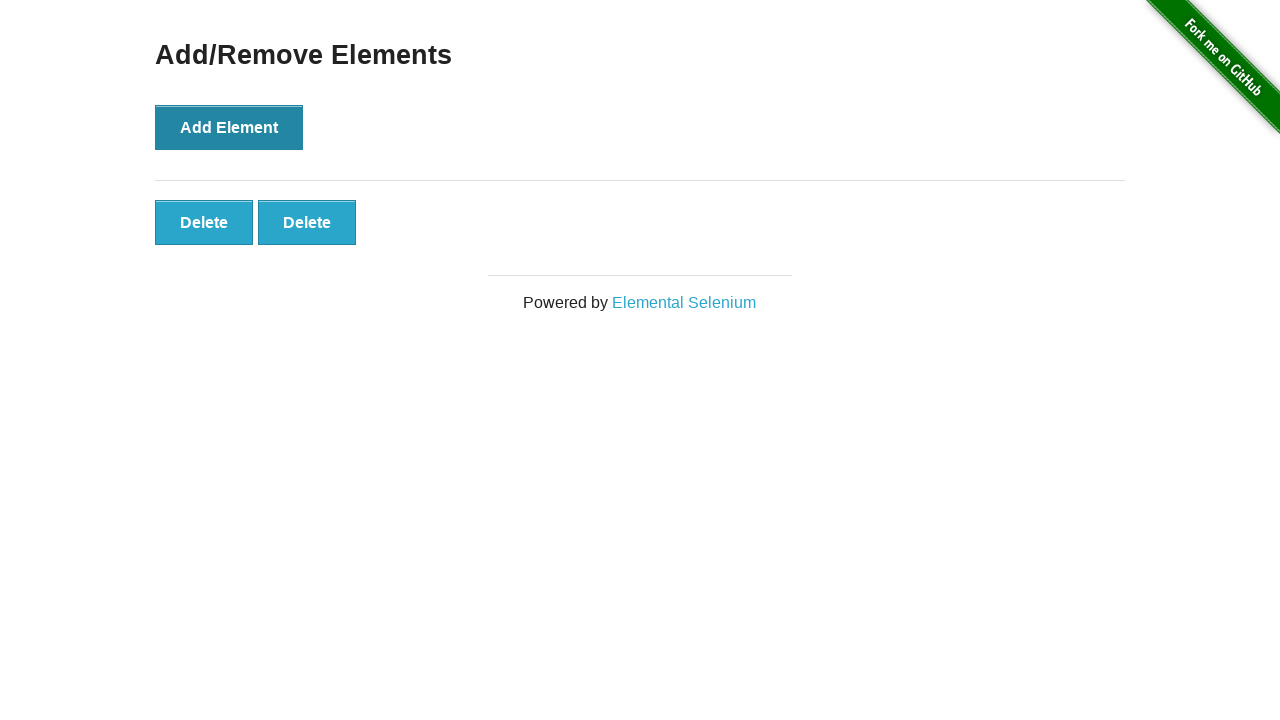

Clicked Add Element button (iteration 3/10) at (229, 127) on button
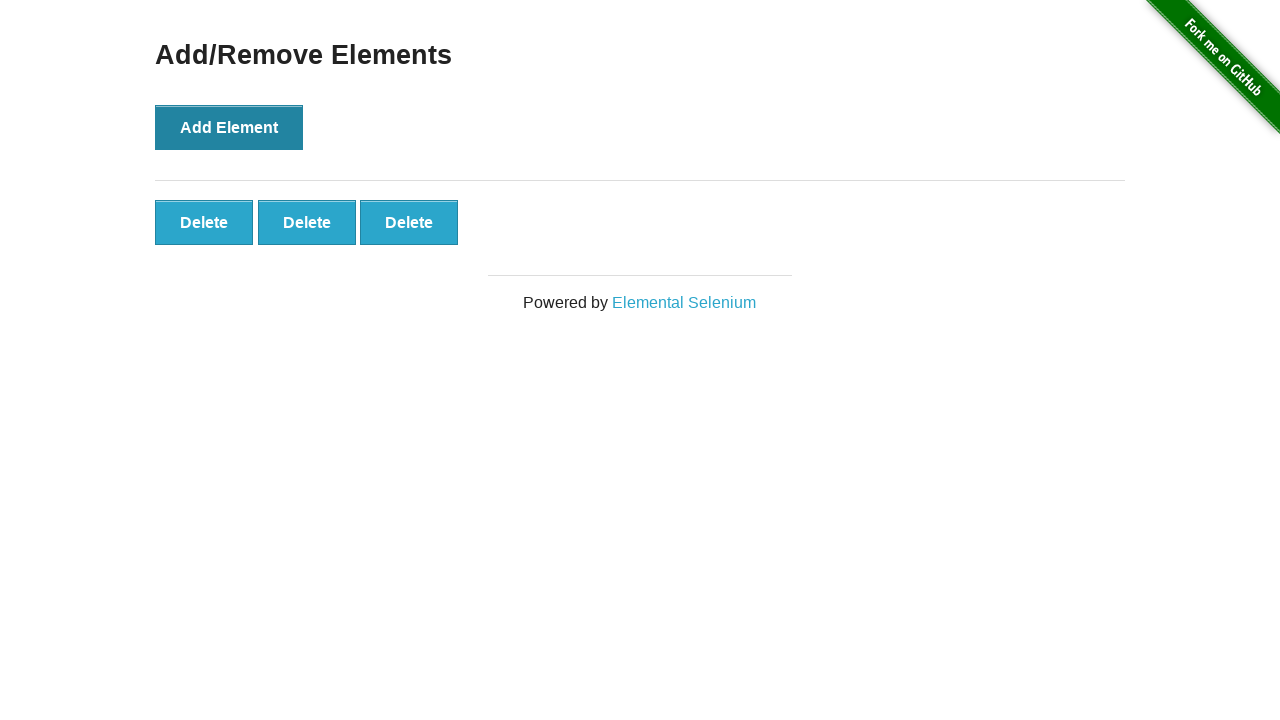

Clicked Add Element button (iteration 4/10) at (229, 127) on button
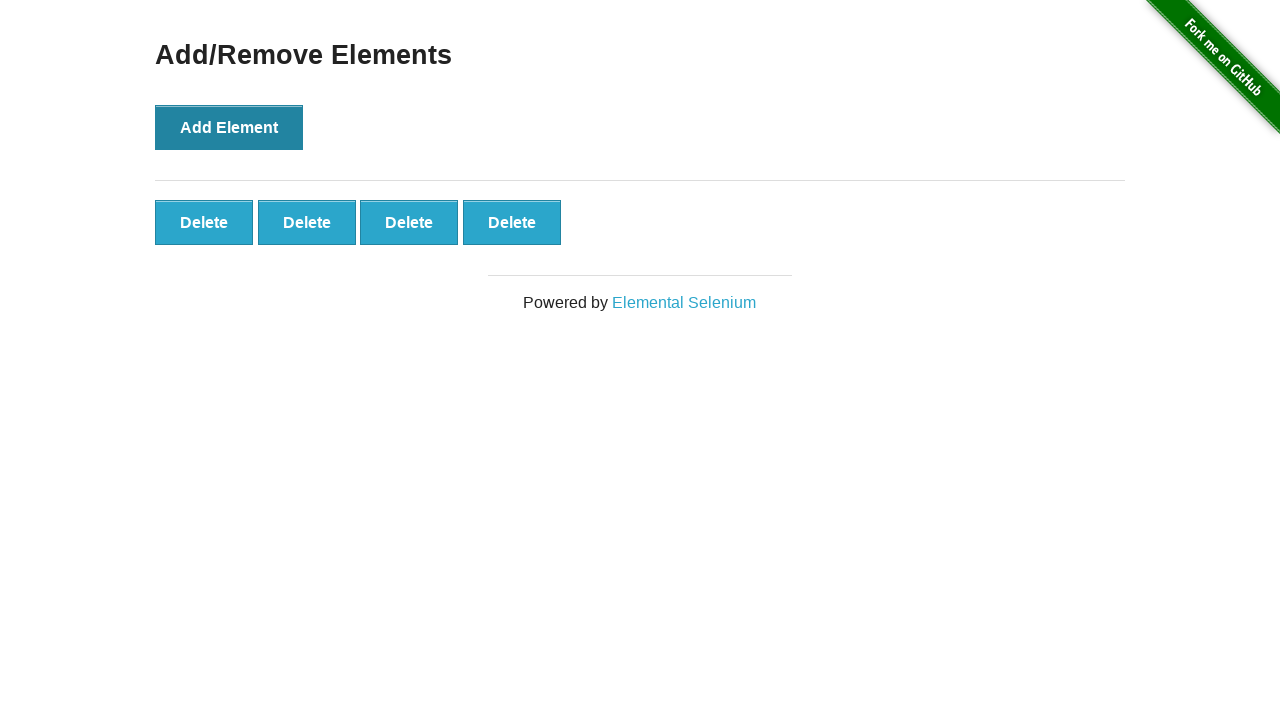

Clicked Add Element button (iteration 5/10) at (229, 127) on button
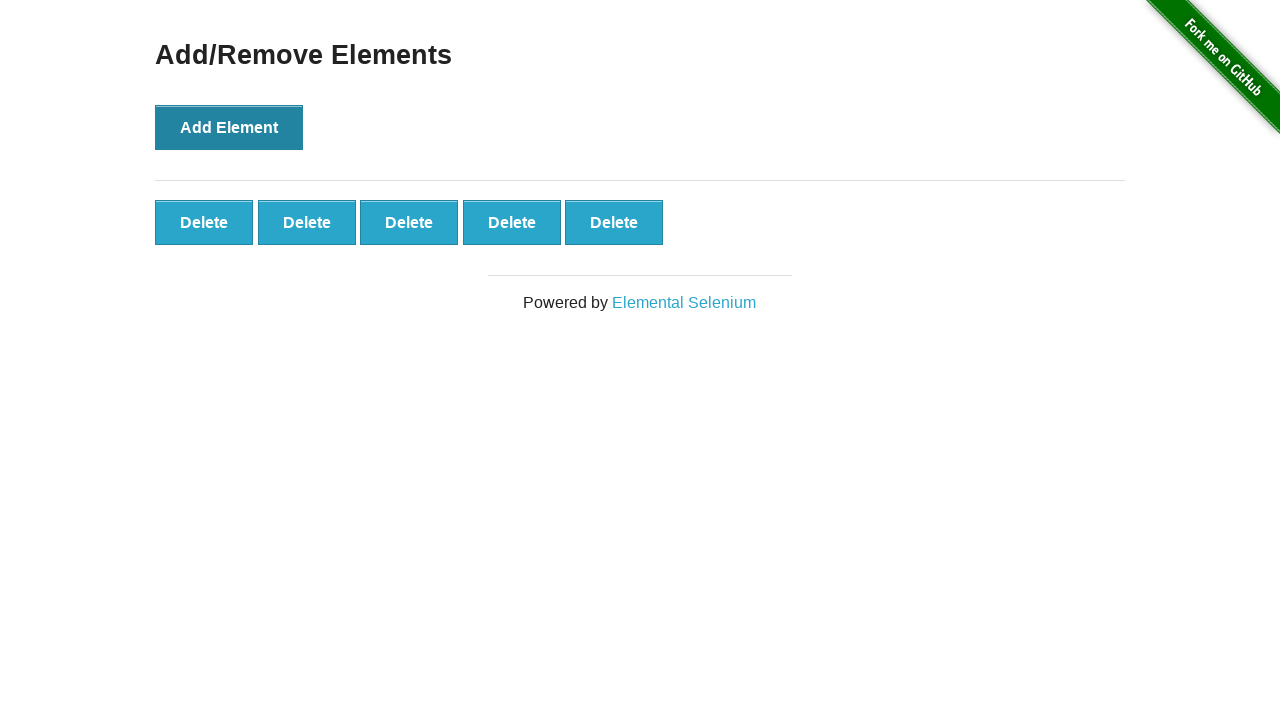

Clicked Add Element button (iteration 6/10) at (229, 127) on button
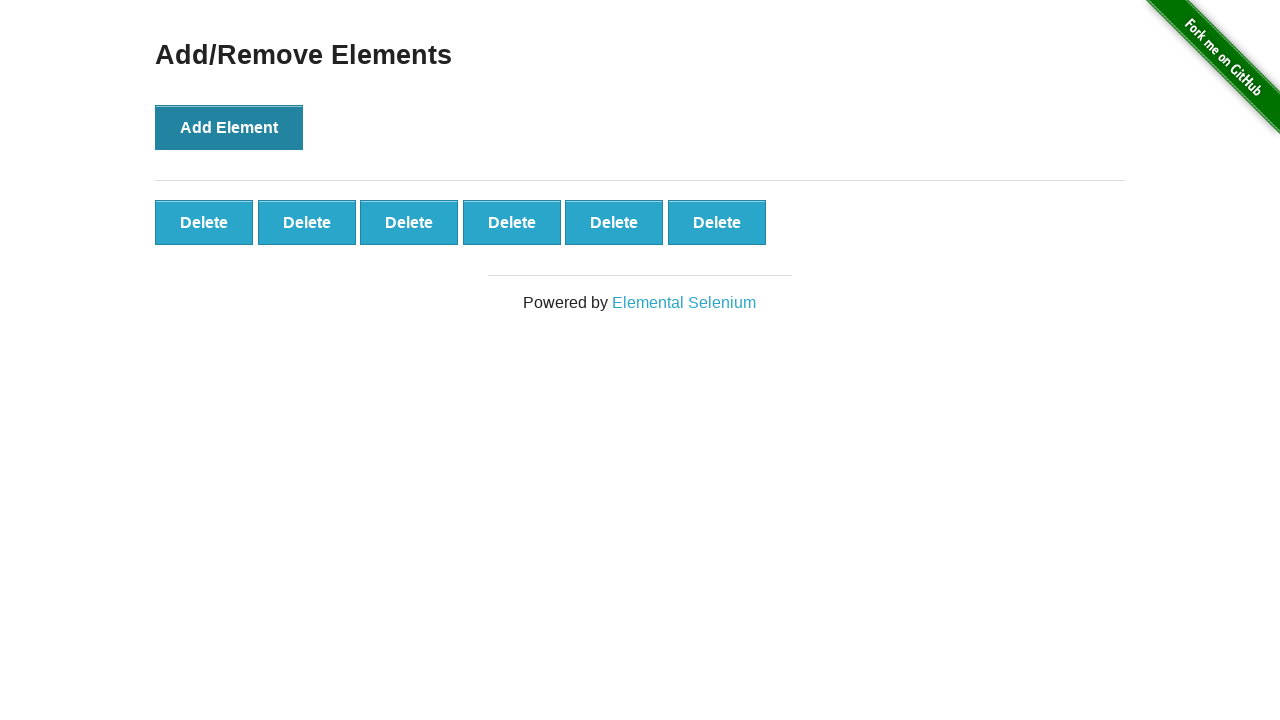

Clicked Add Element button (iteration 7/10) at (229, 127) on button
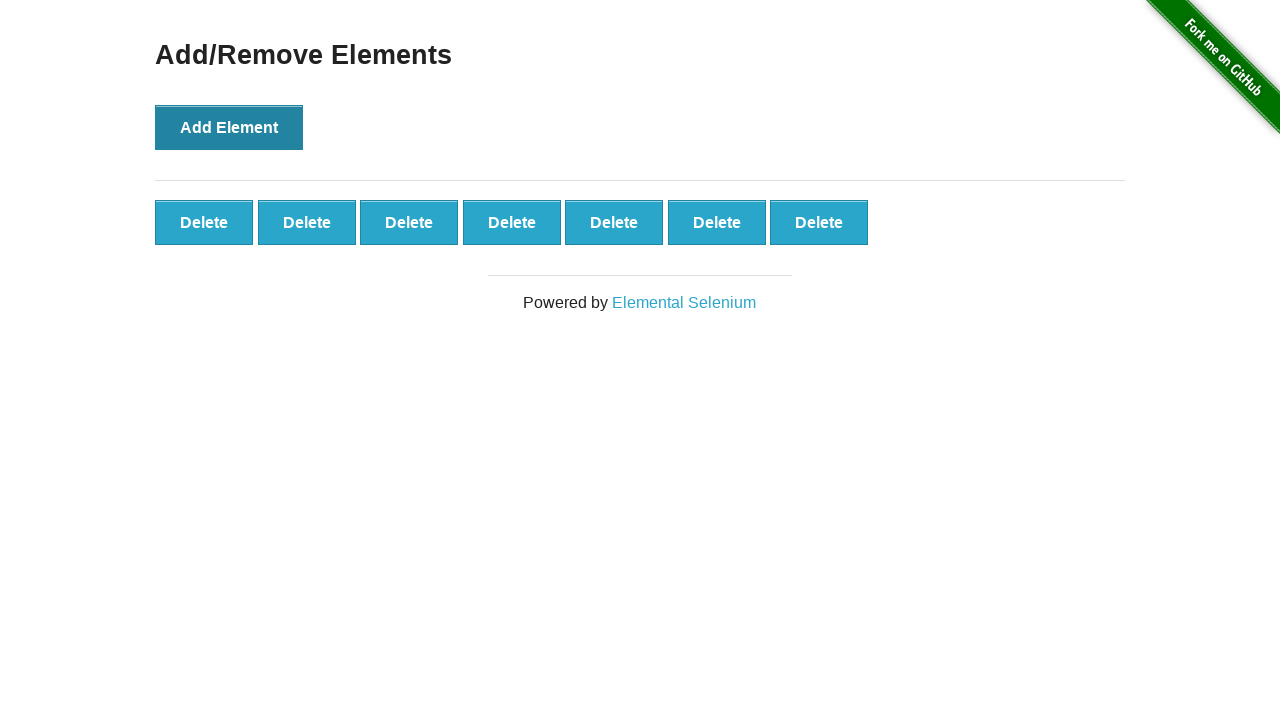

Clicked Add Element button (iteration 8/10) at (229, 127) on button
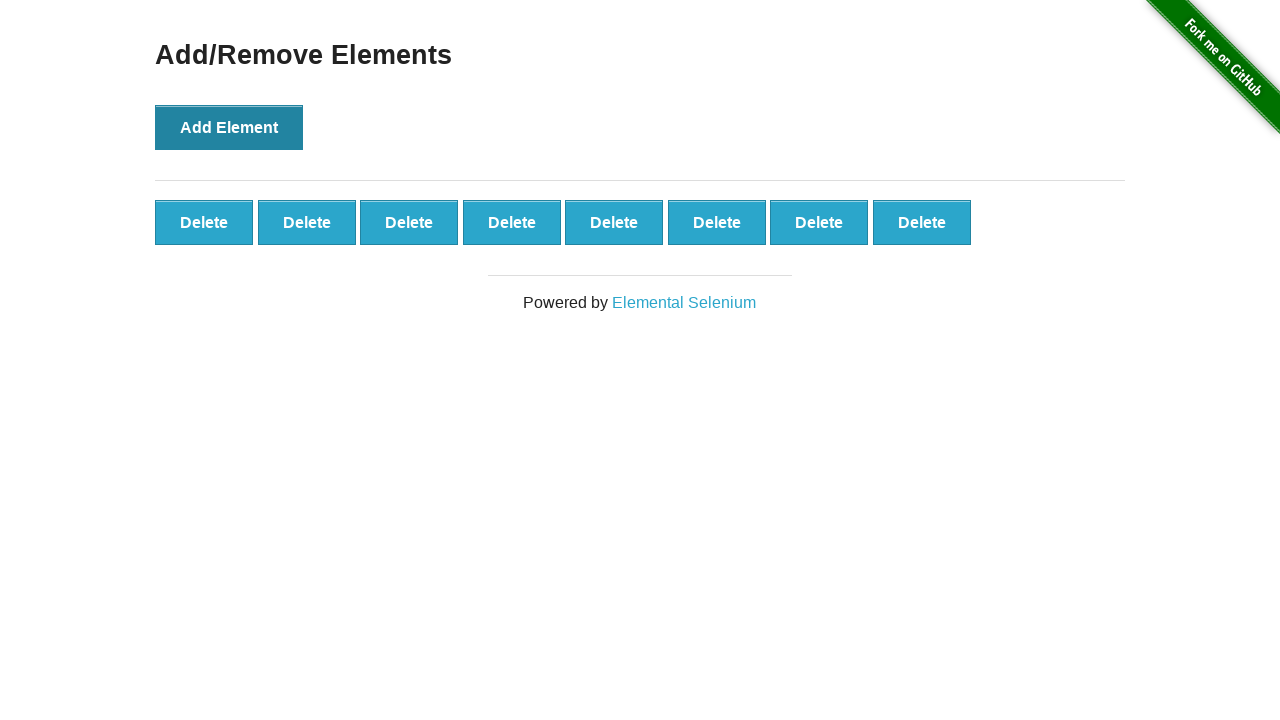

Clicked Add Element button (iteration 9/10) at (229, 127) on button
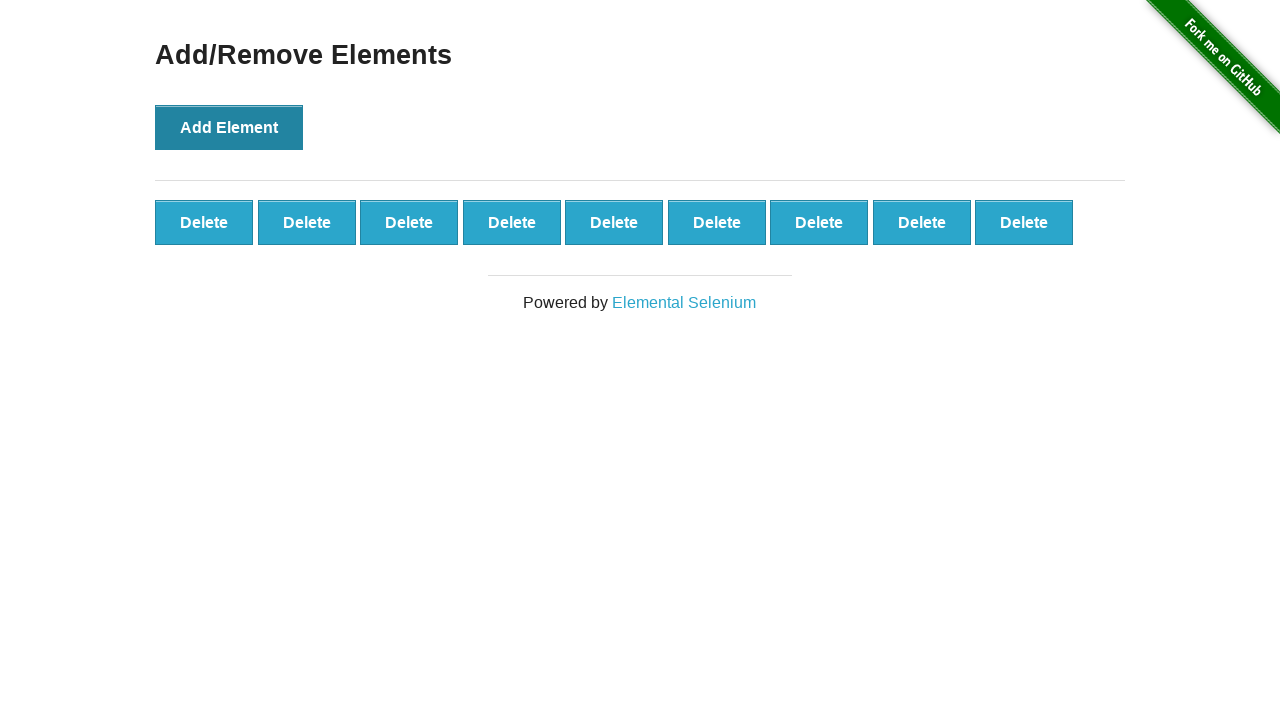

Clicked Add Element button (iteration 10/10) at (229, 127) on button
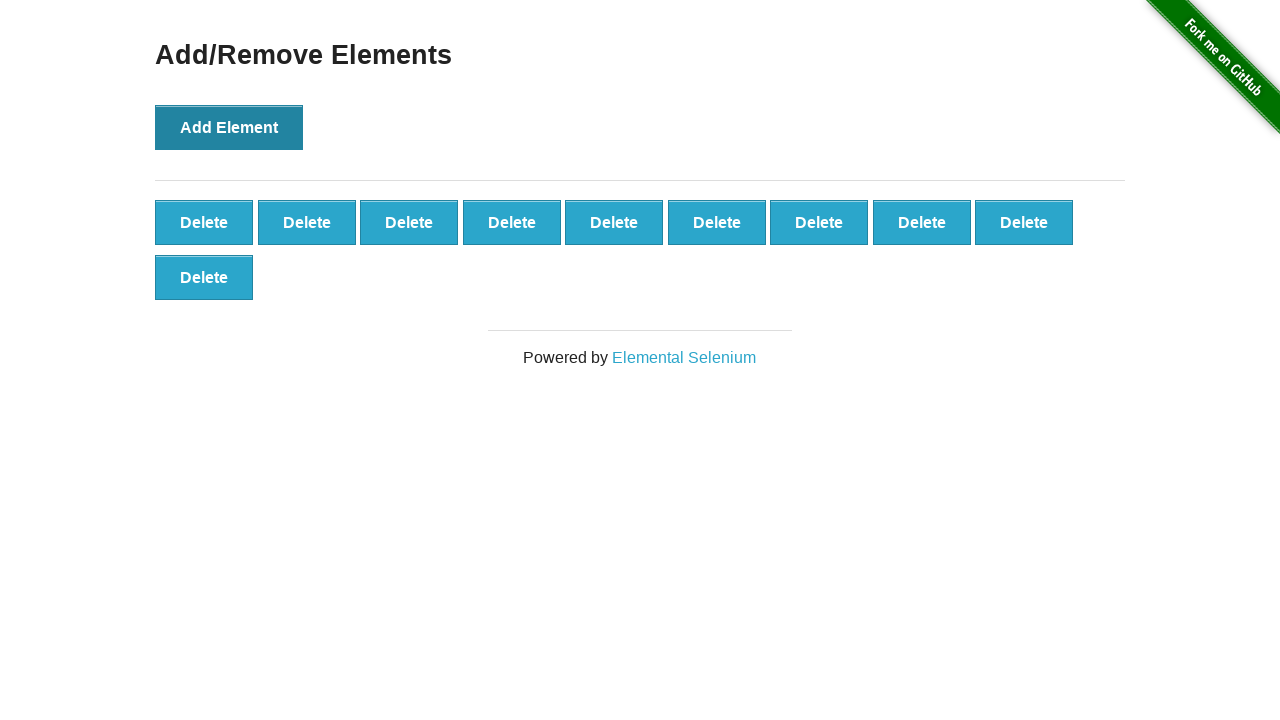

Clicked Delete button to remove element (iteration 1/10) at (204, 222) on .added-manually
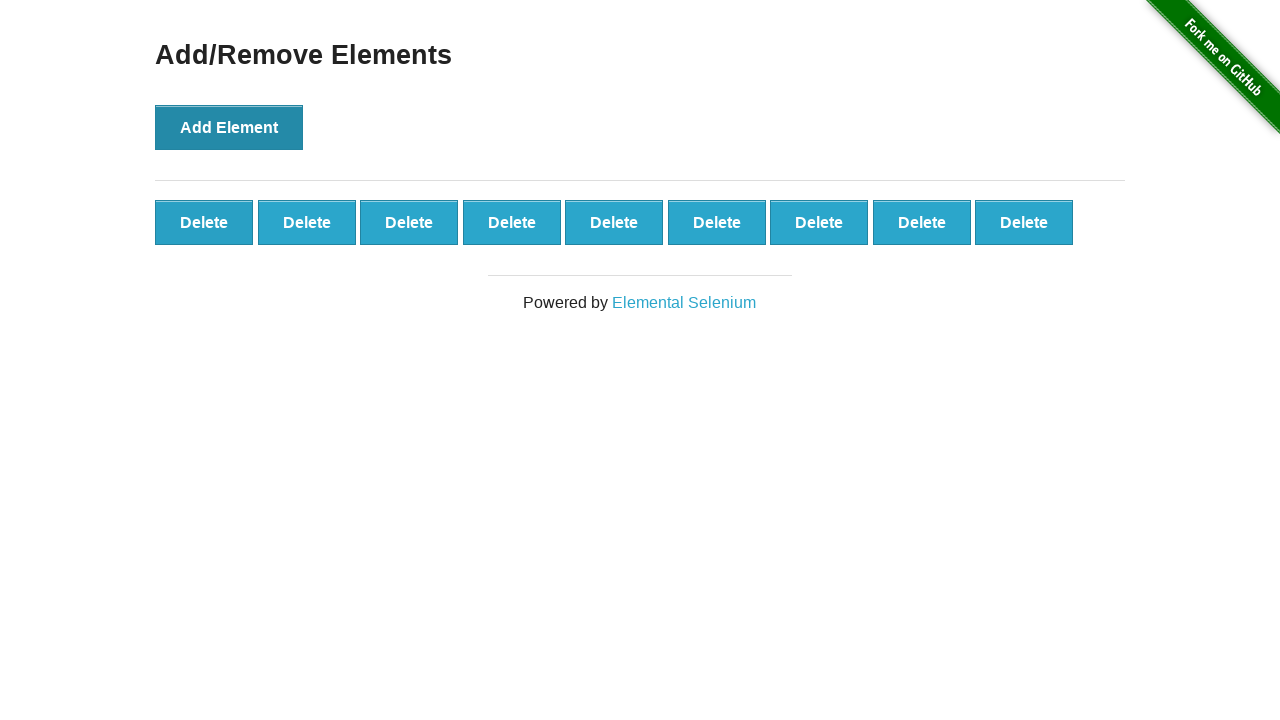

Clicked Delete button to remove element (iteration 2/10) at (204, 222) on .added-manually
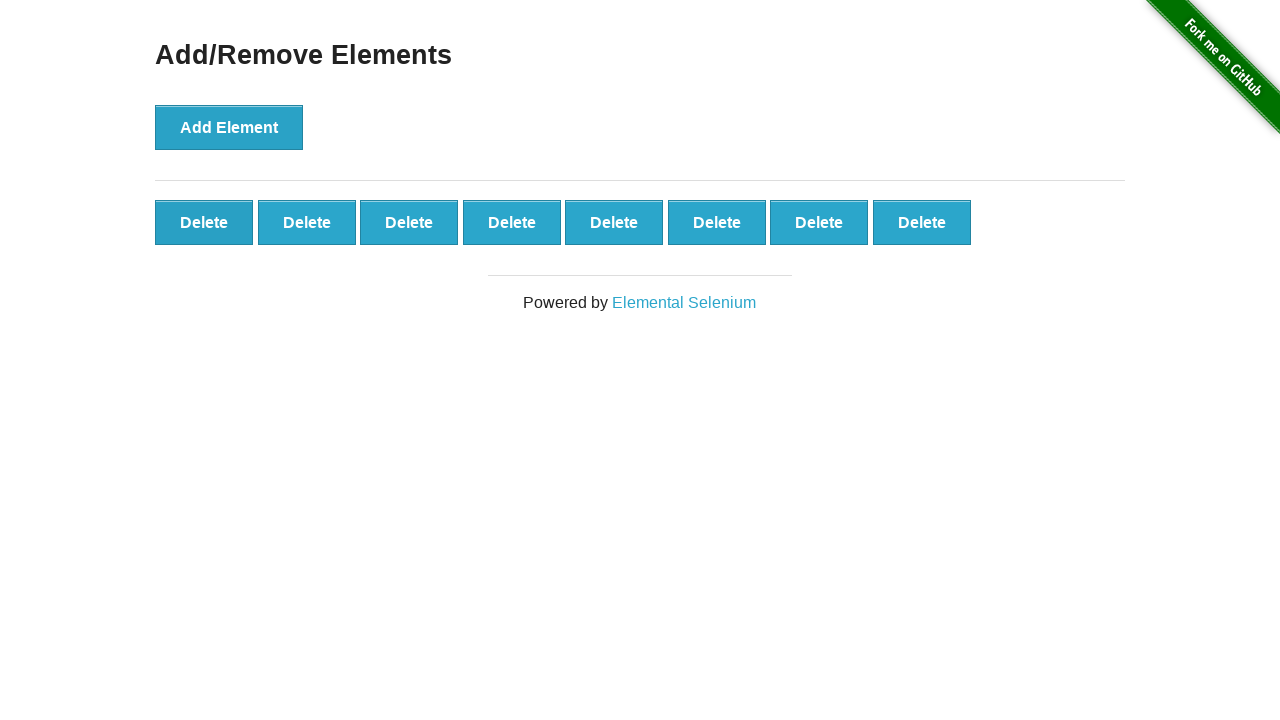

Clicked Delete button to remove element (iteration 3/10) at (204, 222) on .added-manually
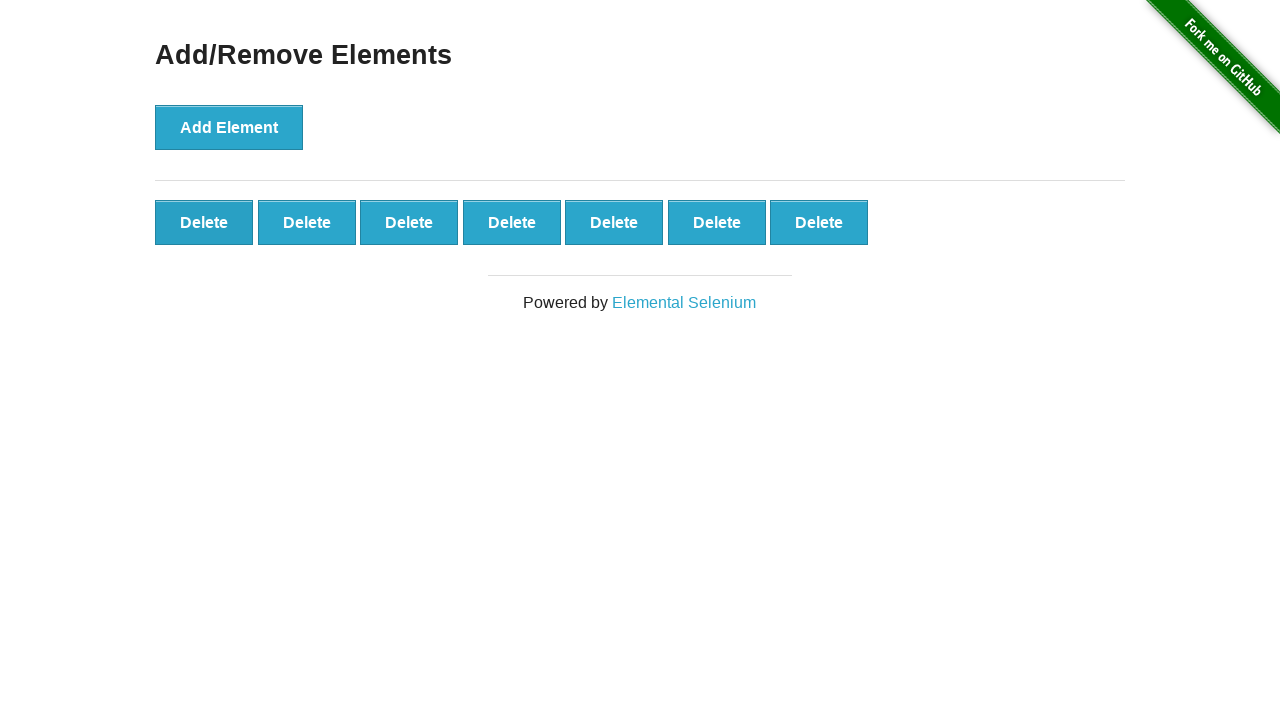

Clicked Delete button to remove element (iteration 4/10) at (204, 222) on .added-manually
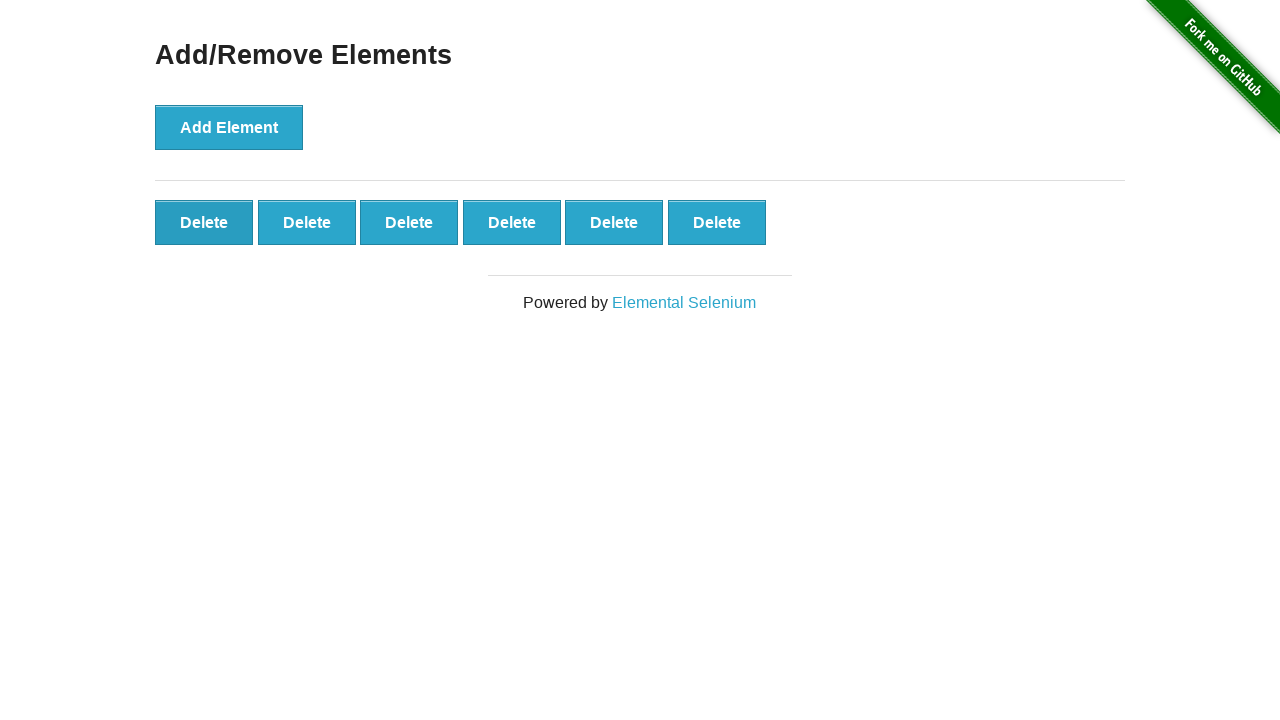

Clicked Delete button to remove element (iteration 5/10) at (204, 222) on .added-manually
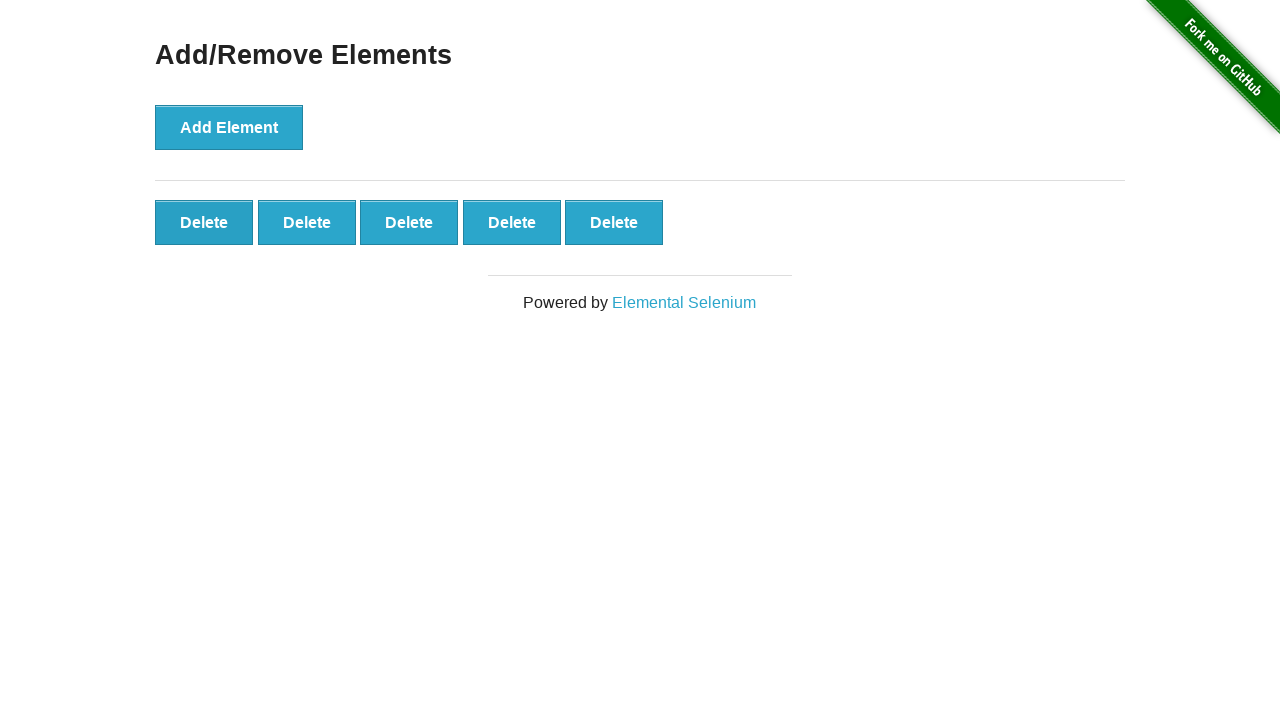

Clicked Delete button to remove element (iteration 6/10) at (204, 222) on .added-manually
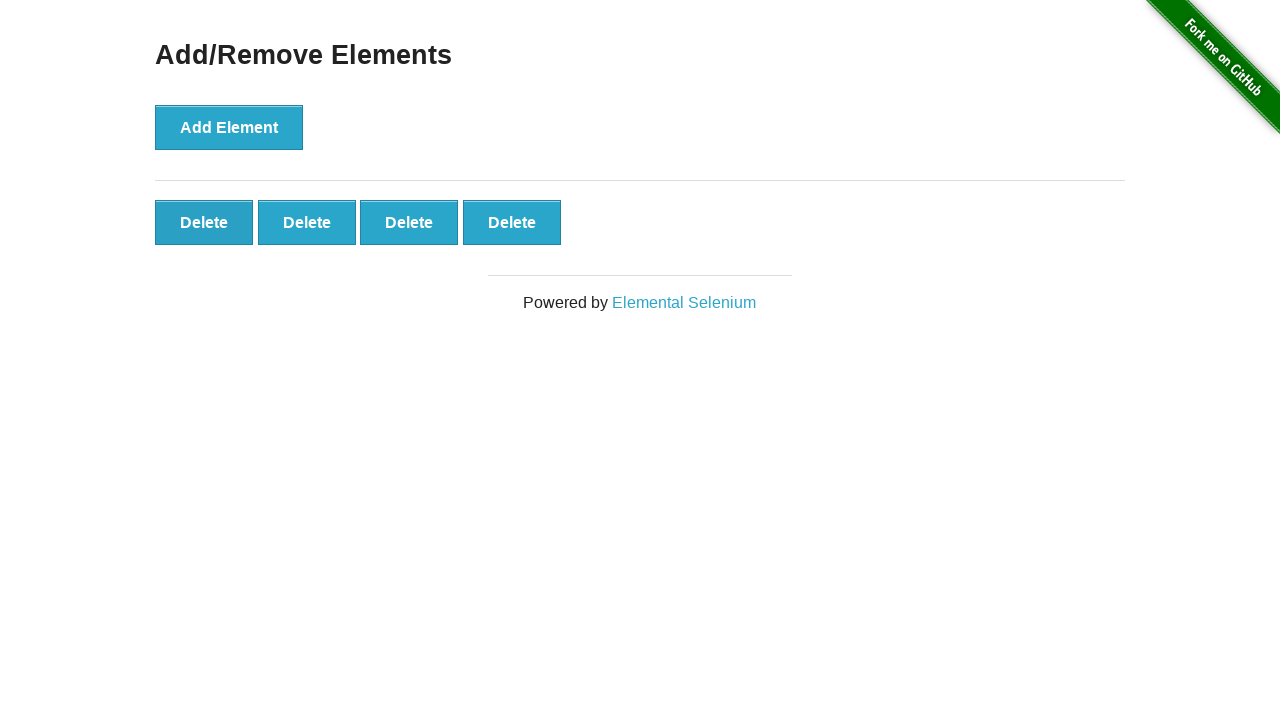

Clicked Delete button to remove element (iteration 7/10) at (204, 222) on .added-manually
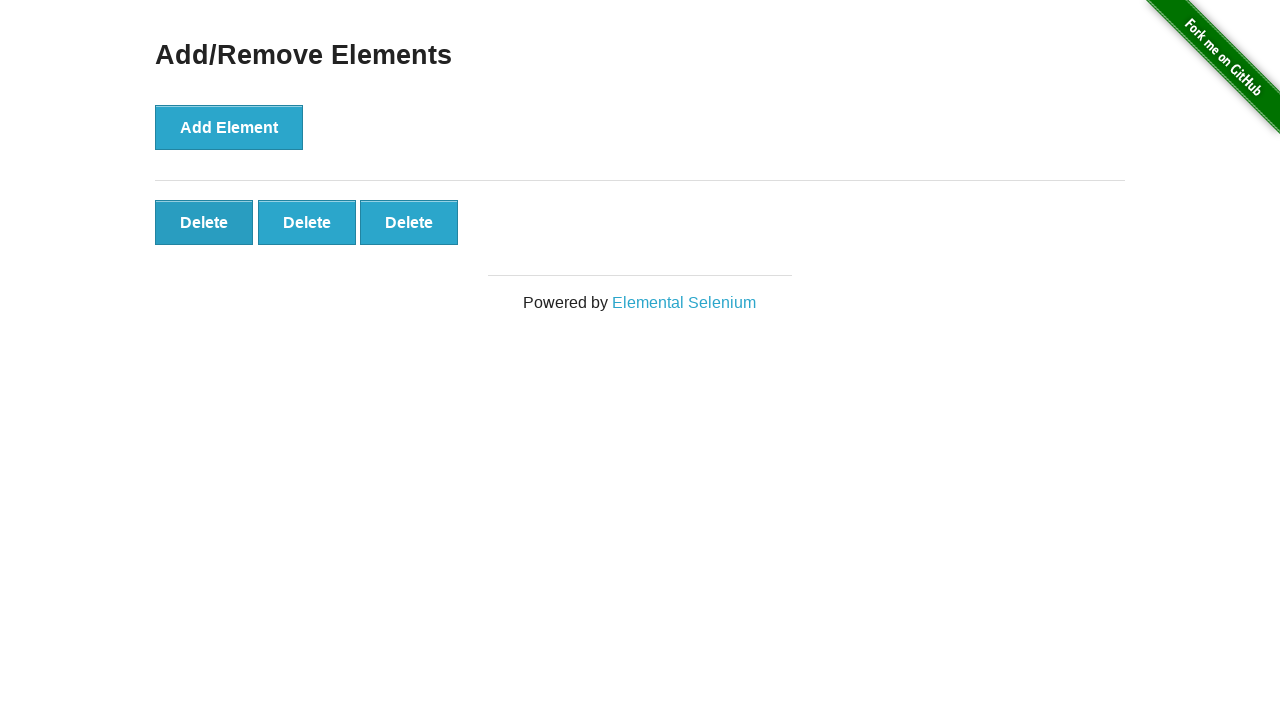

Clicked Delete button to remove element (iteration 8/10) at (204, 222) on .added-manually
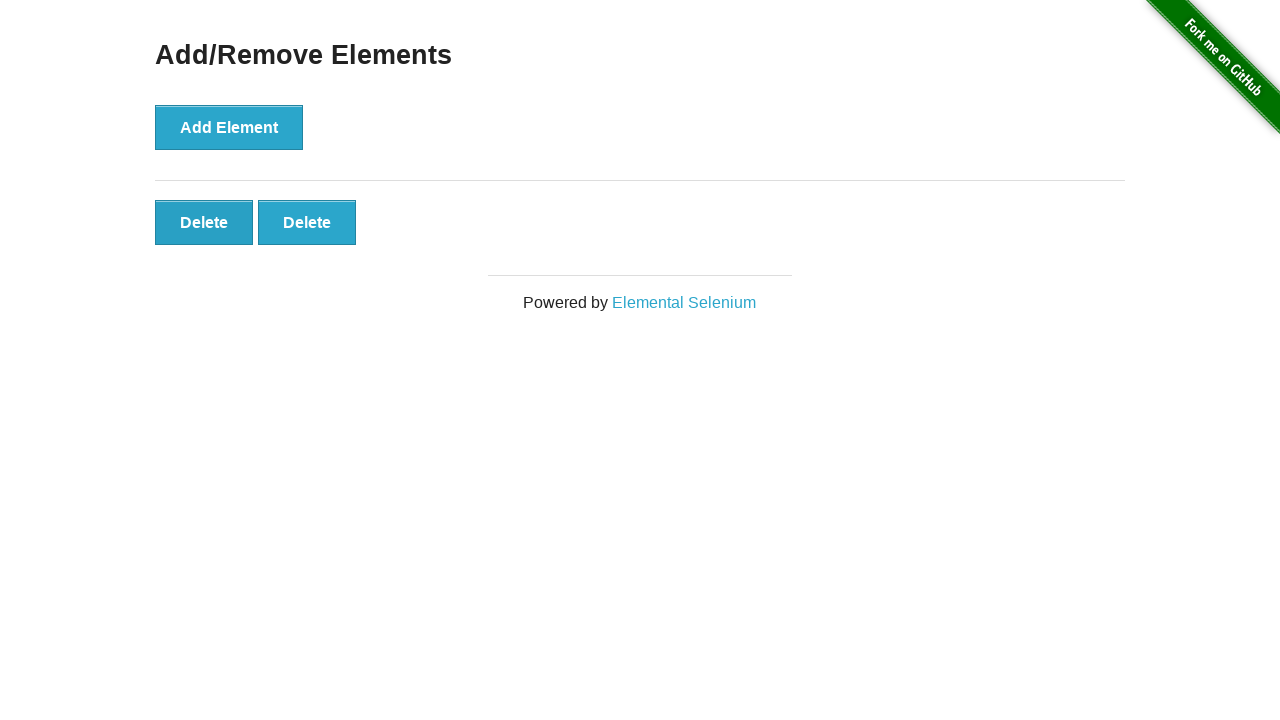

Clicked Delete button to remove element (iteration 9/10) at (204, 222) on .added-manually
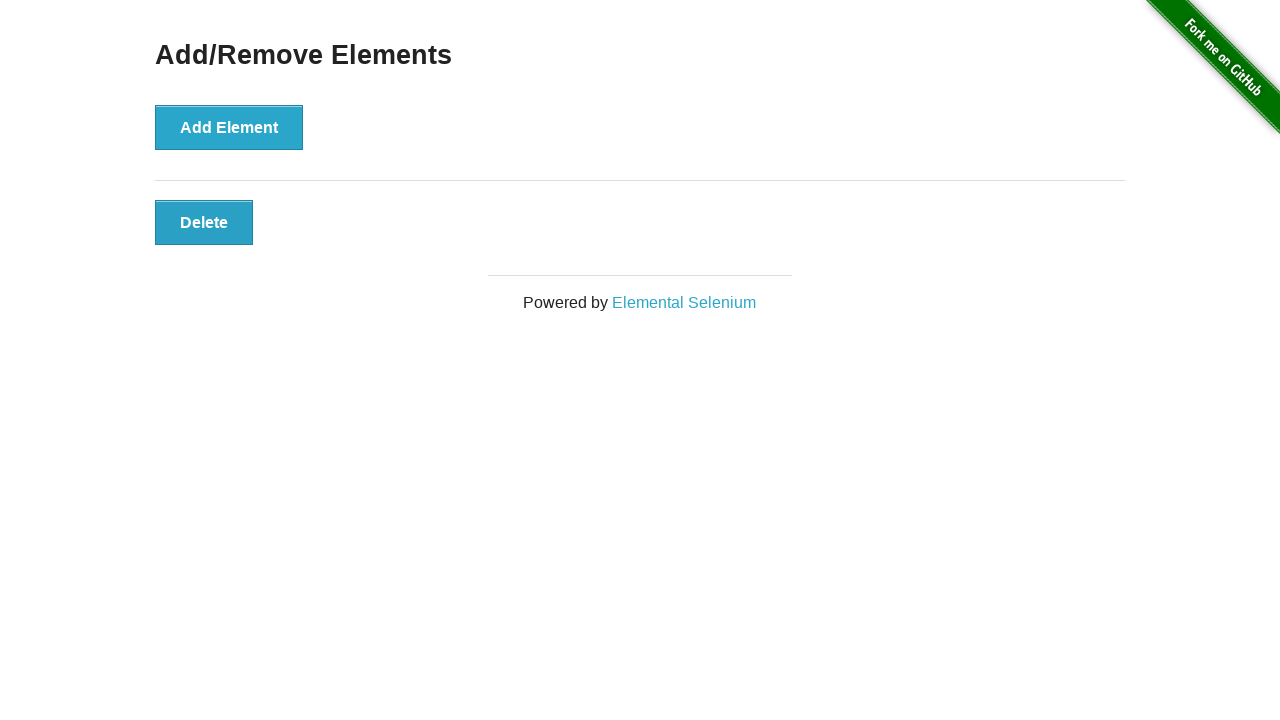

Clicked Delete button to remove element (iteration 10/10) at (204, 222) on .added-manually
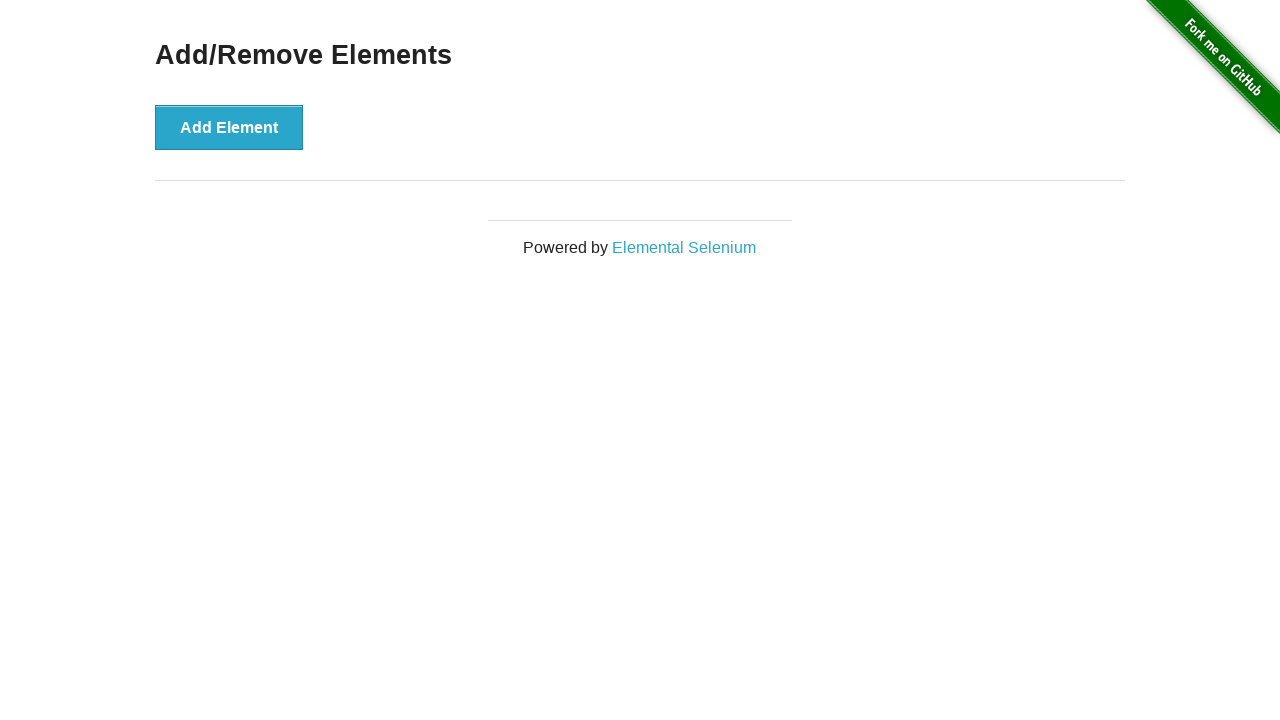

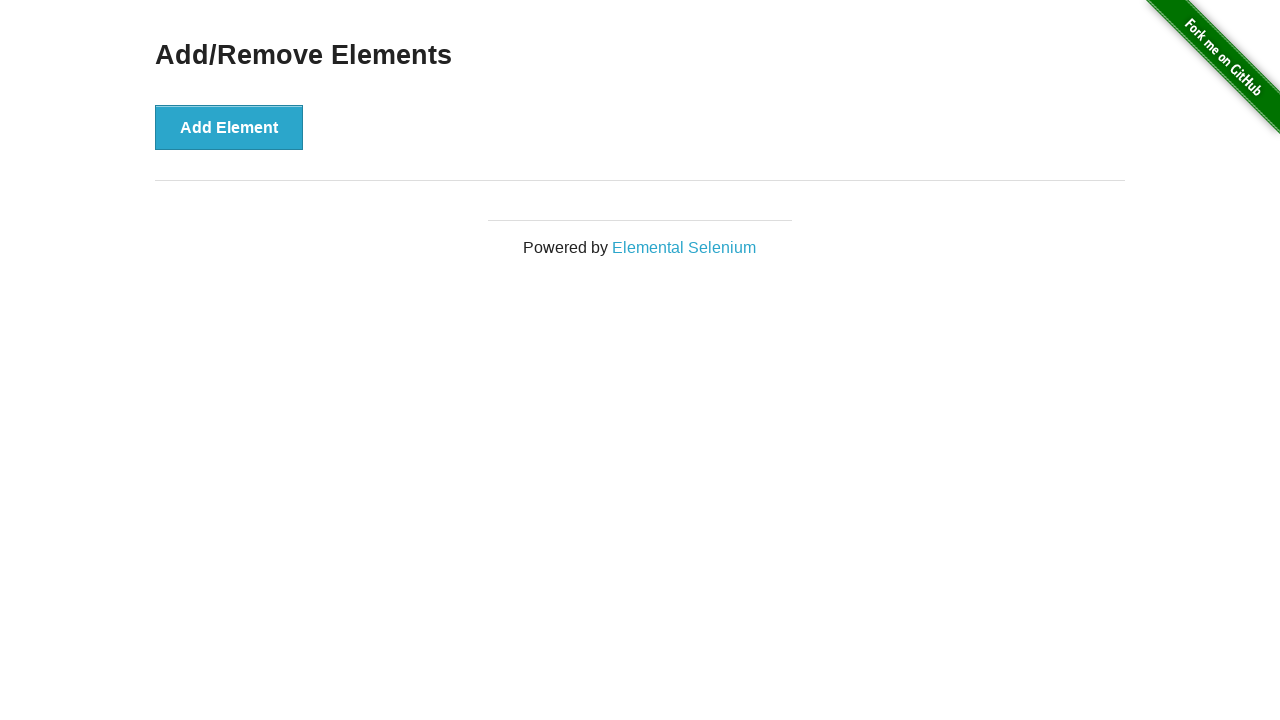